Tests drag-and-drop functionality by dragging an element onto a drop target using the dragAndDrop action within an iframe

Starting URL: https://jqueryui.com/droppable/

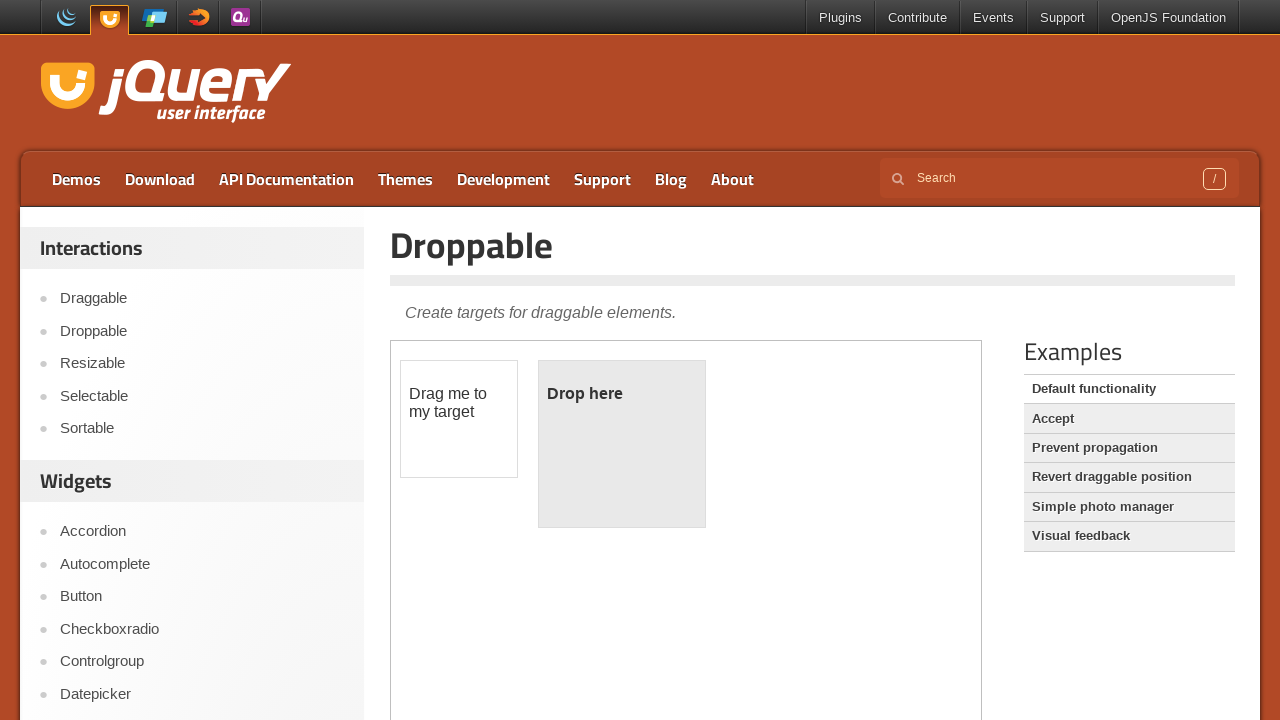

Located iframe containing drag-drop elements
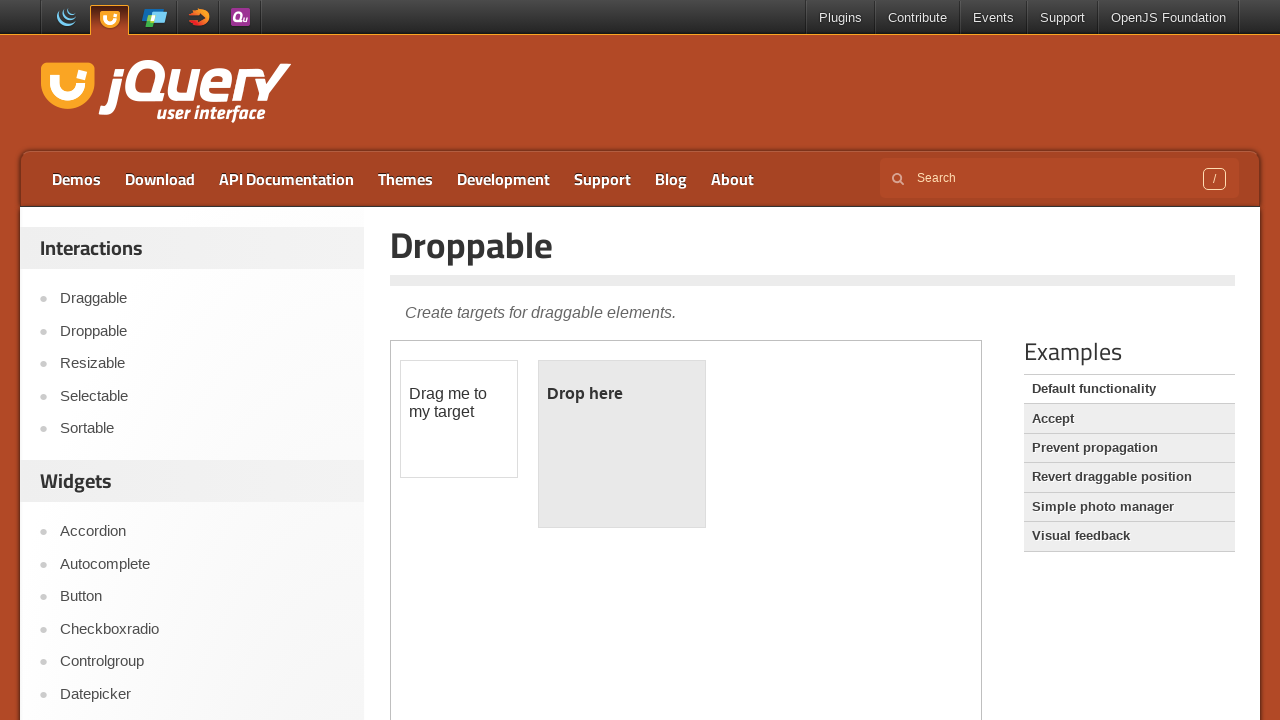

Located draggable element with id 'draggable'
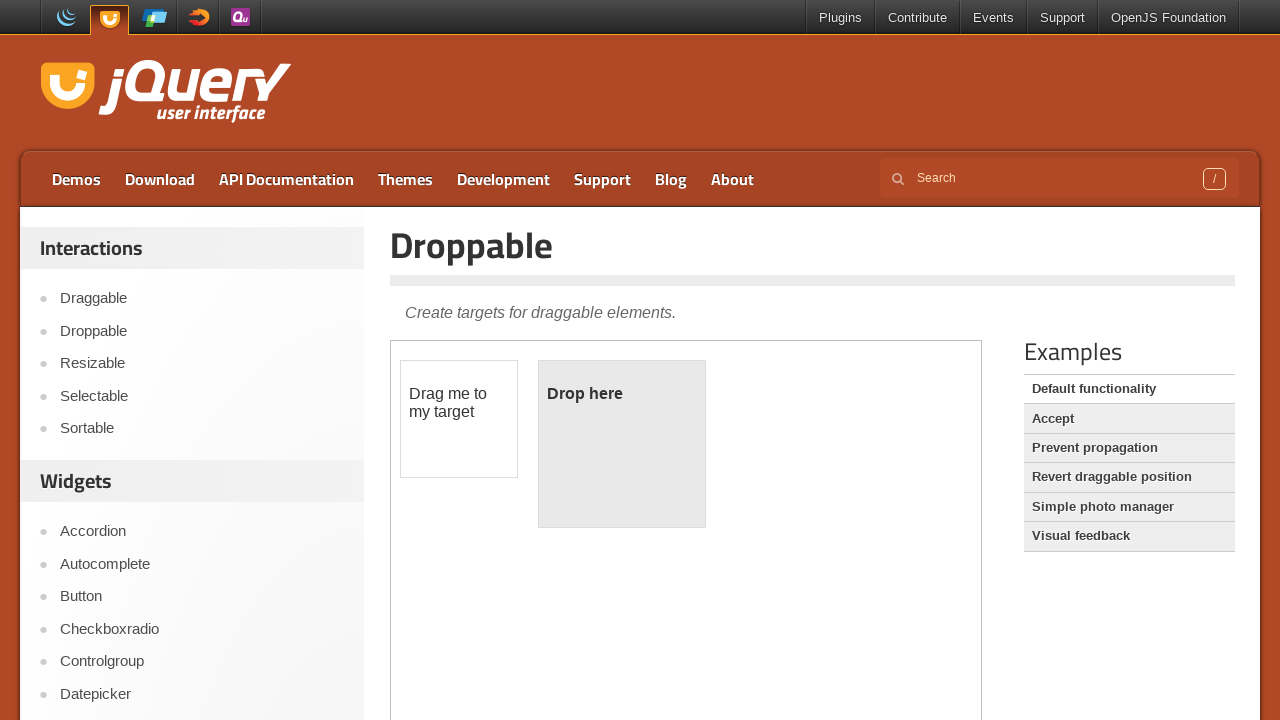

Located droppable target element with id 'droppable'
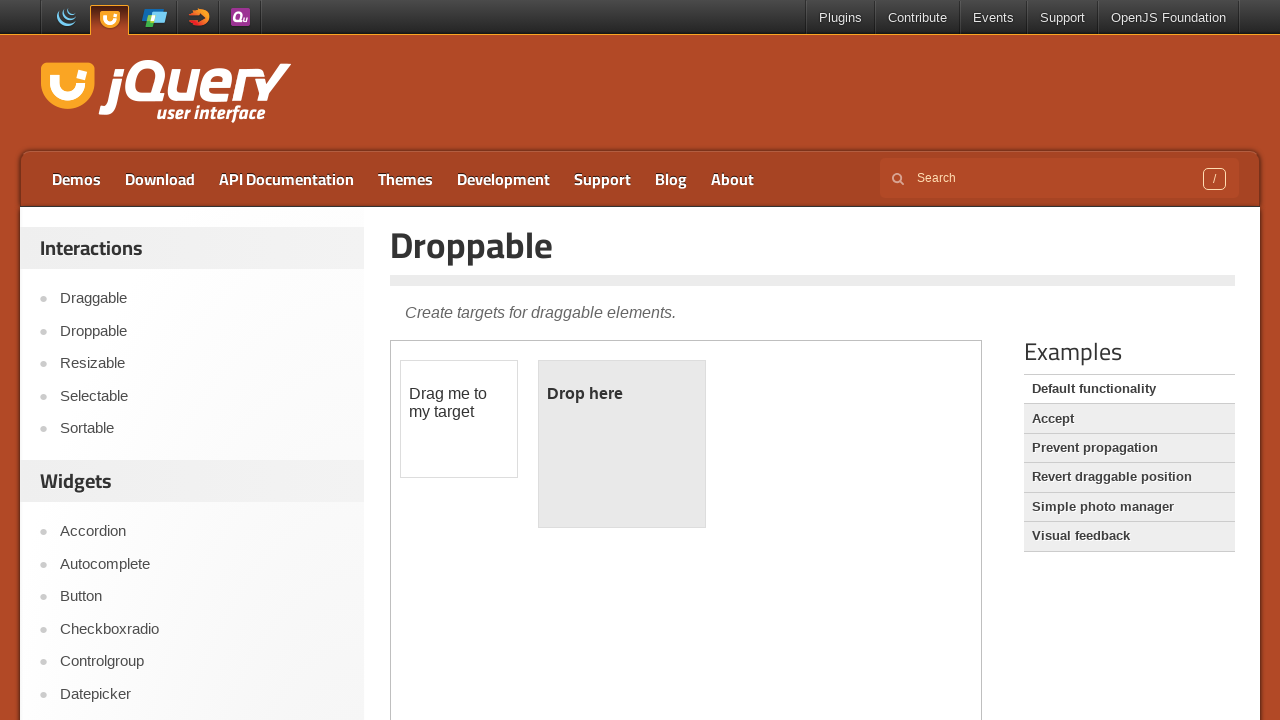

Dragged element onto drop target at (622, 444)
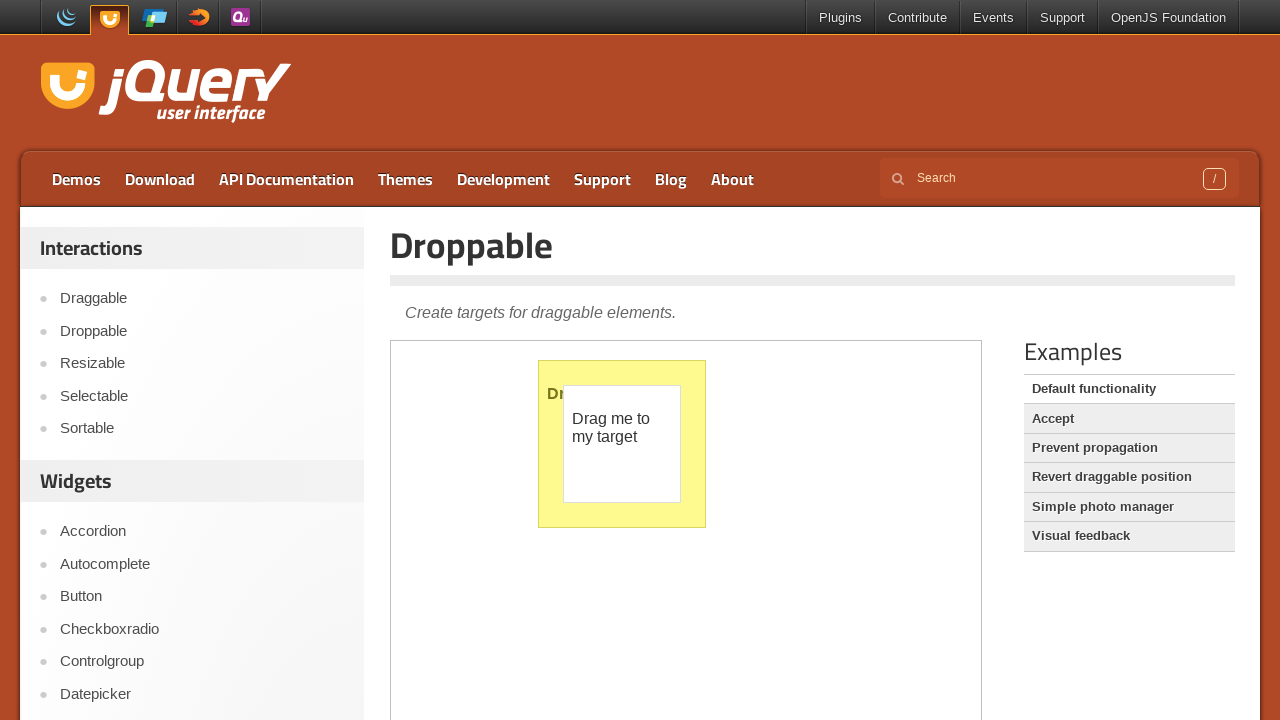

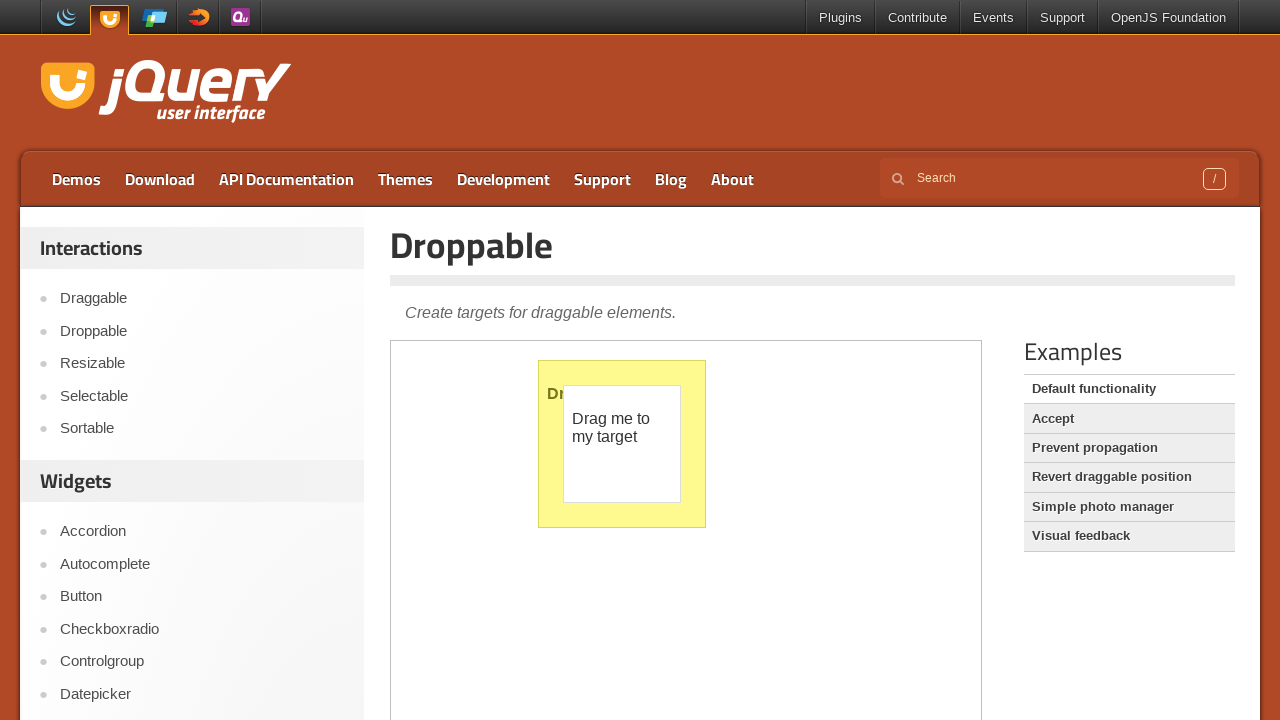